Tests JavaScript alert handling by clicking a button to trigger an alert, accepting it, and verifying the result text

Starting URL: https://practice.cydeo.com/javascript_alerts

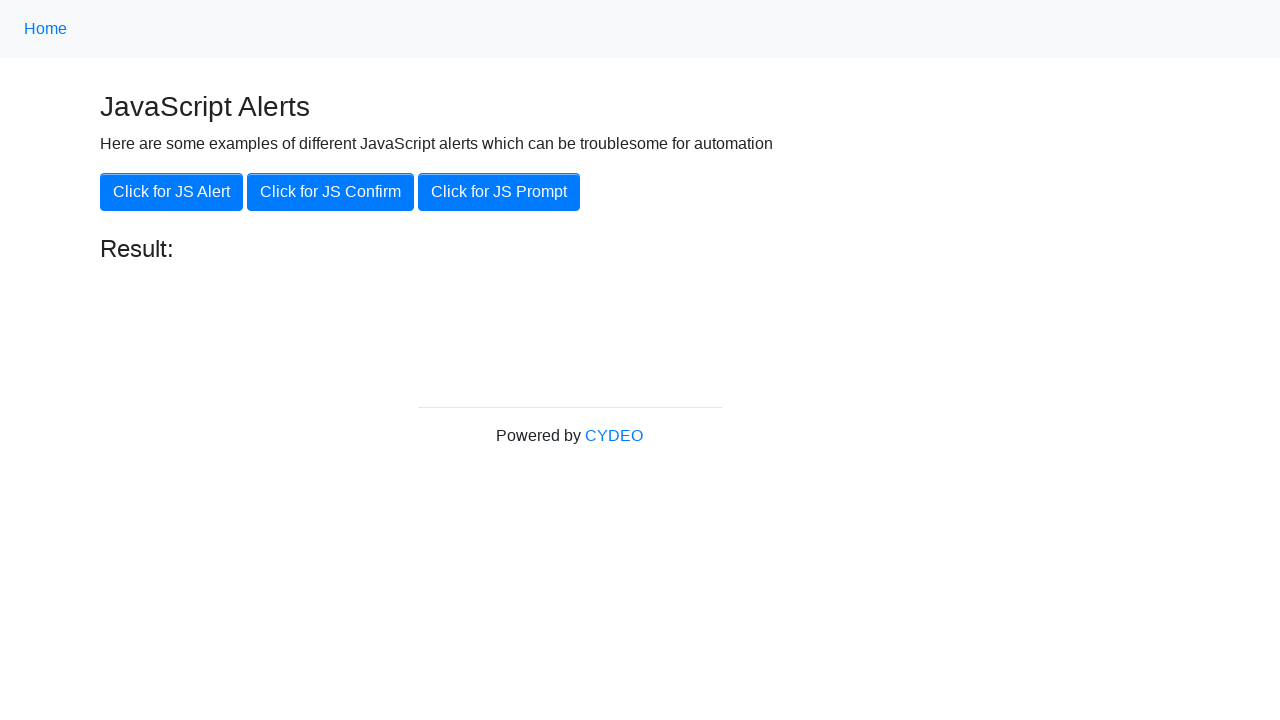

Clicked button to trigger JavaScript alert at (172, 192) on xpath=//button[text()='Click for JS Alert']
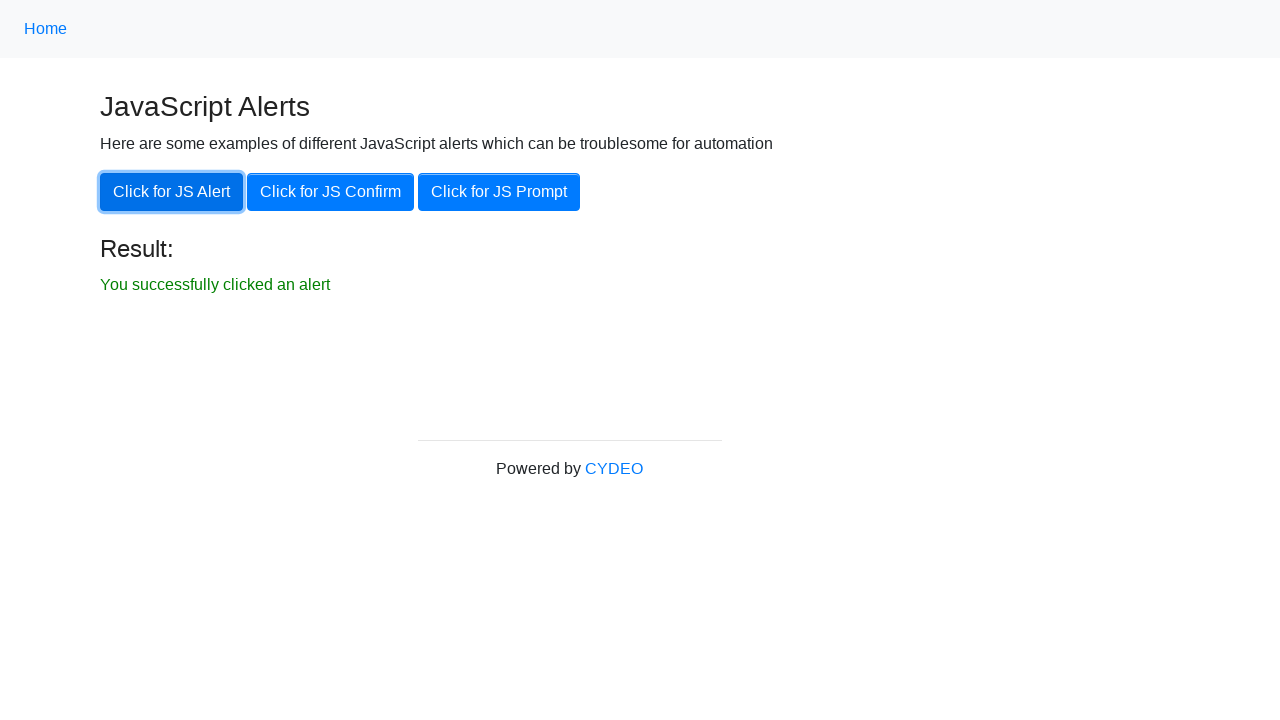

Set up dialog handler to accept alert
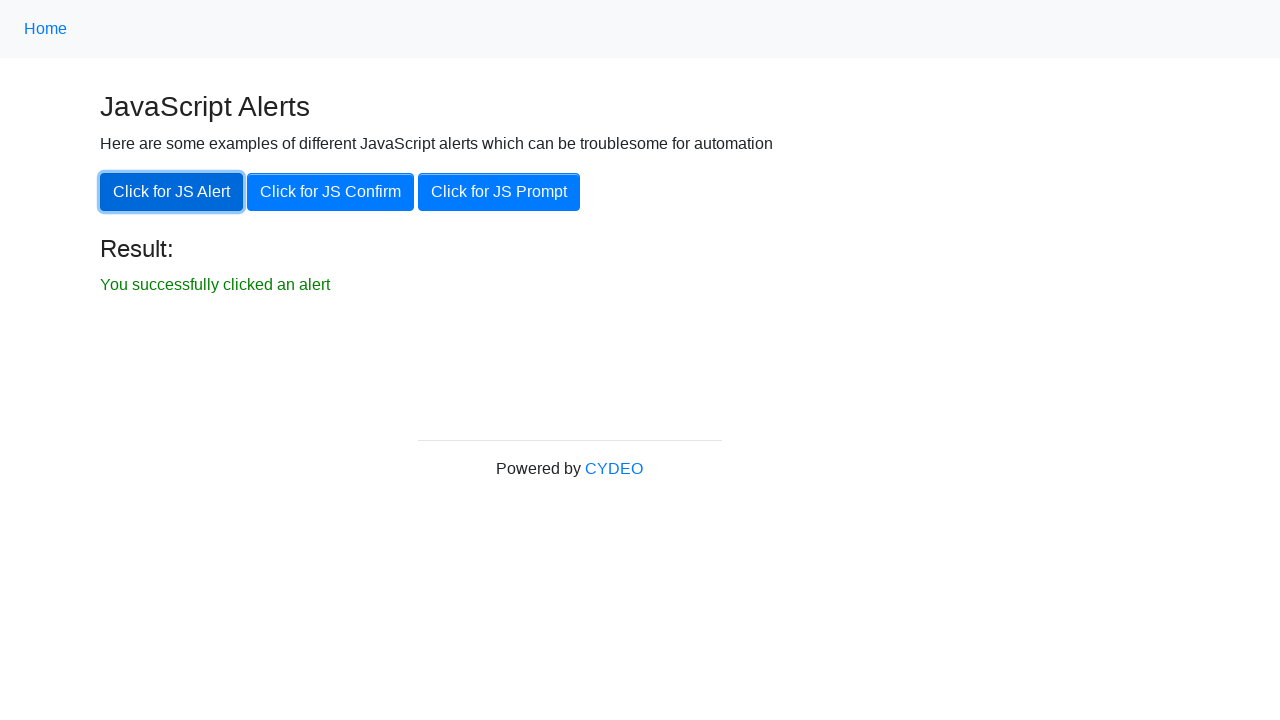

Result text element is now visible
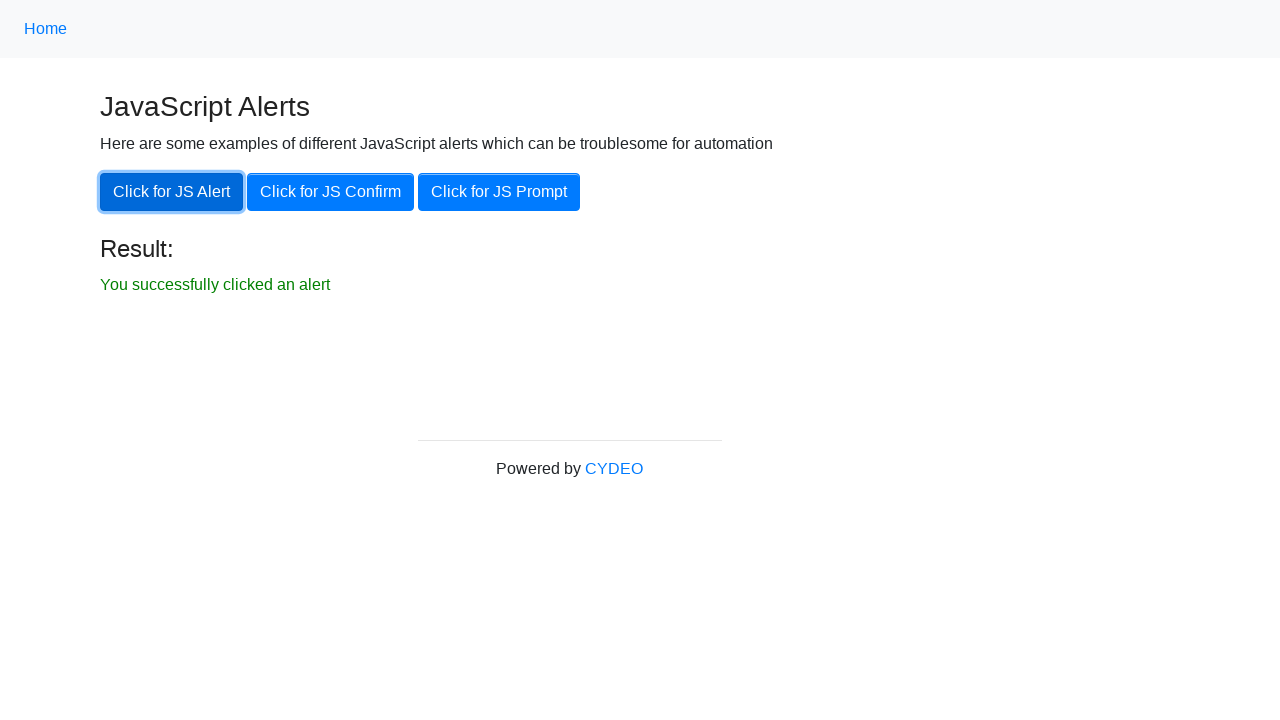

Verified result text matches expected message 'You successfully clicked an alert'
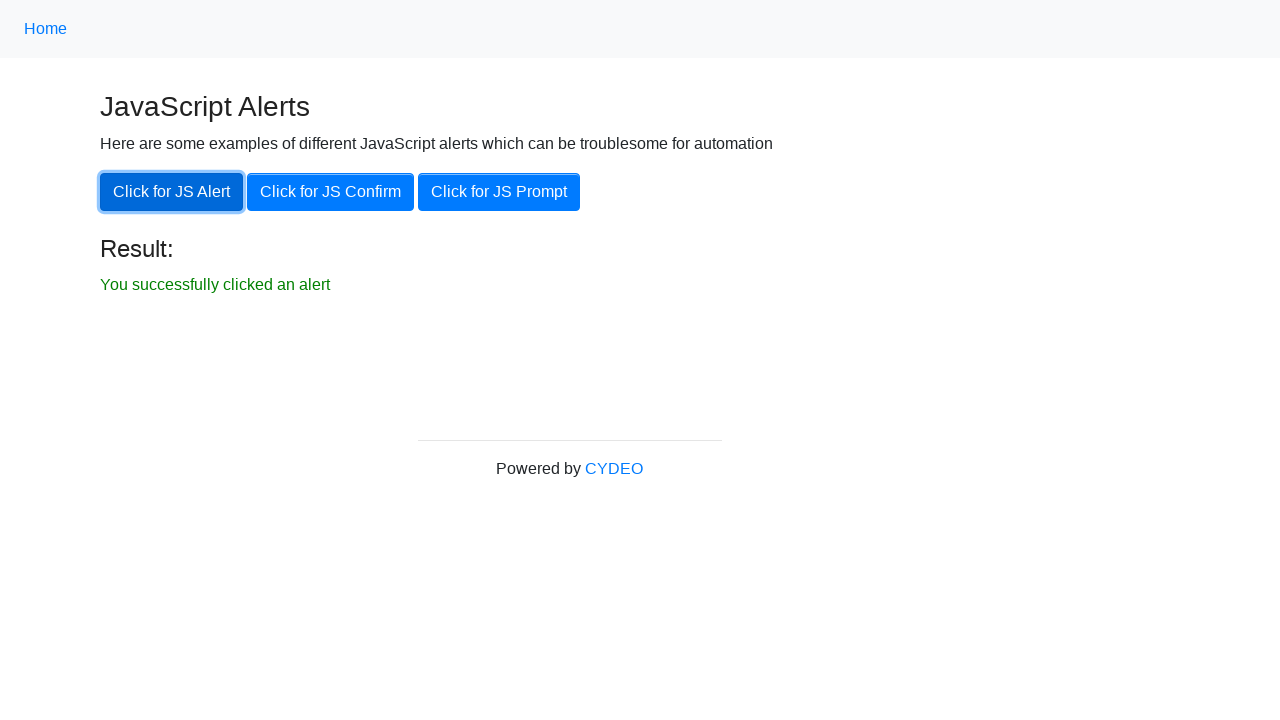

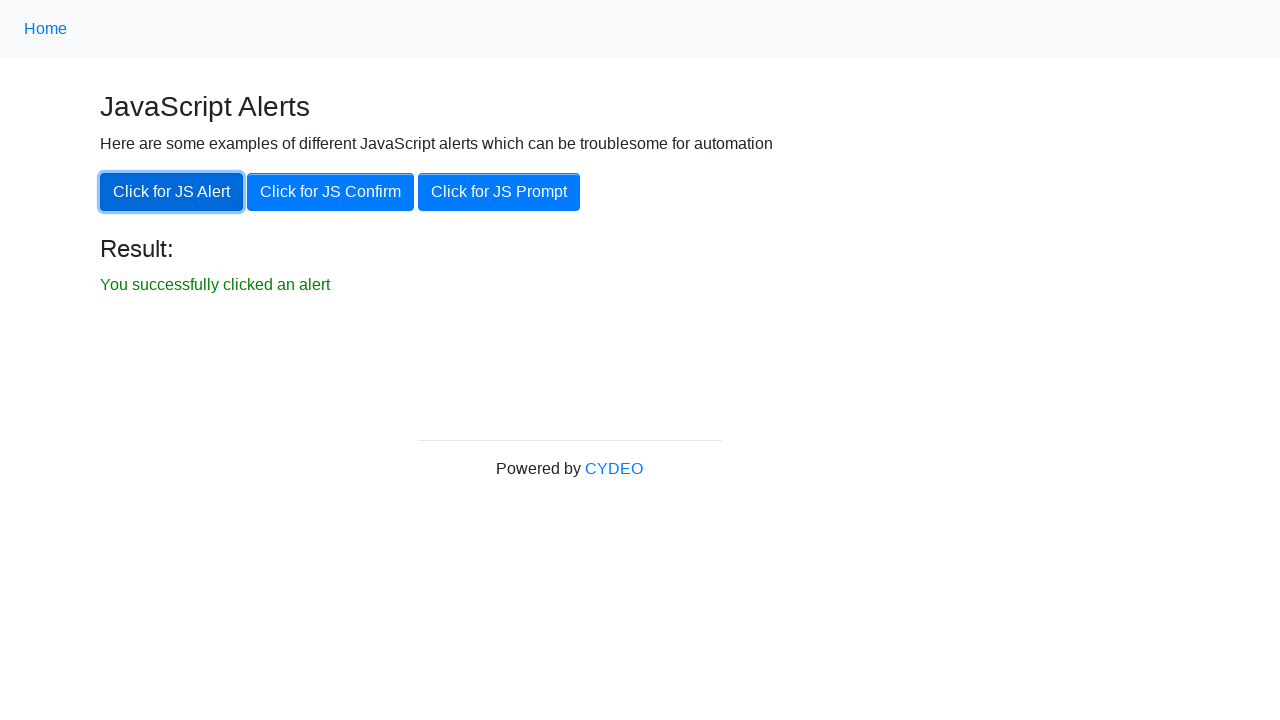